Closes the Impressum page by clicking the "Back to start page" button and verifies navigation back to the homepage.

Starting URL: https://testcenter.iqb.hu-berlin.de/#/legal-notice

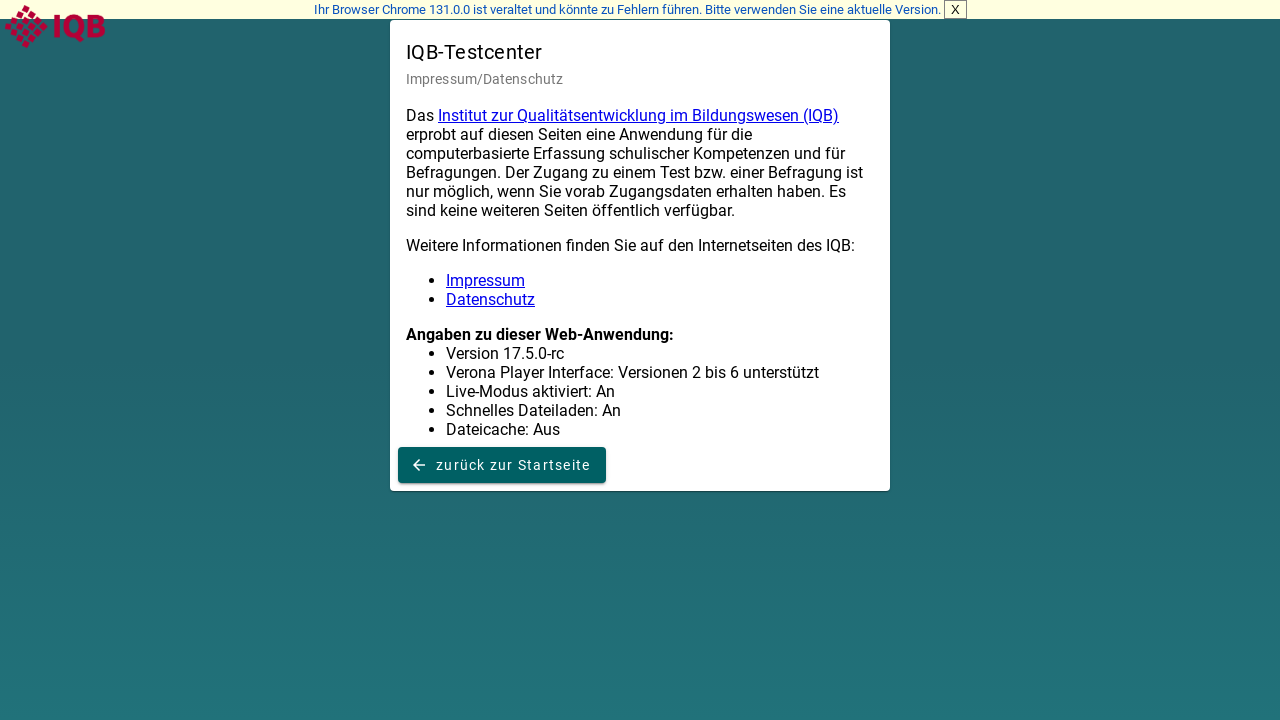

Clicked 'Back to start page' button to close Impressum at (502, 465) on xpath=/html/body/tc-root/ng-component/div/div/mat-card/mat-card-actions/button
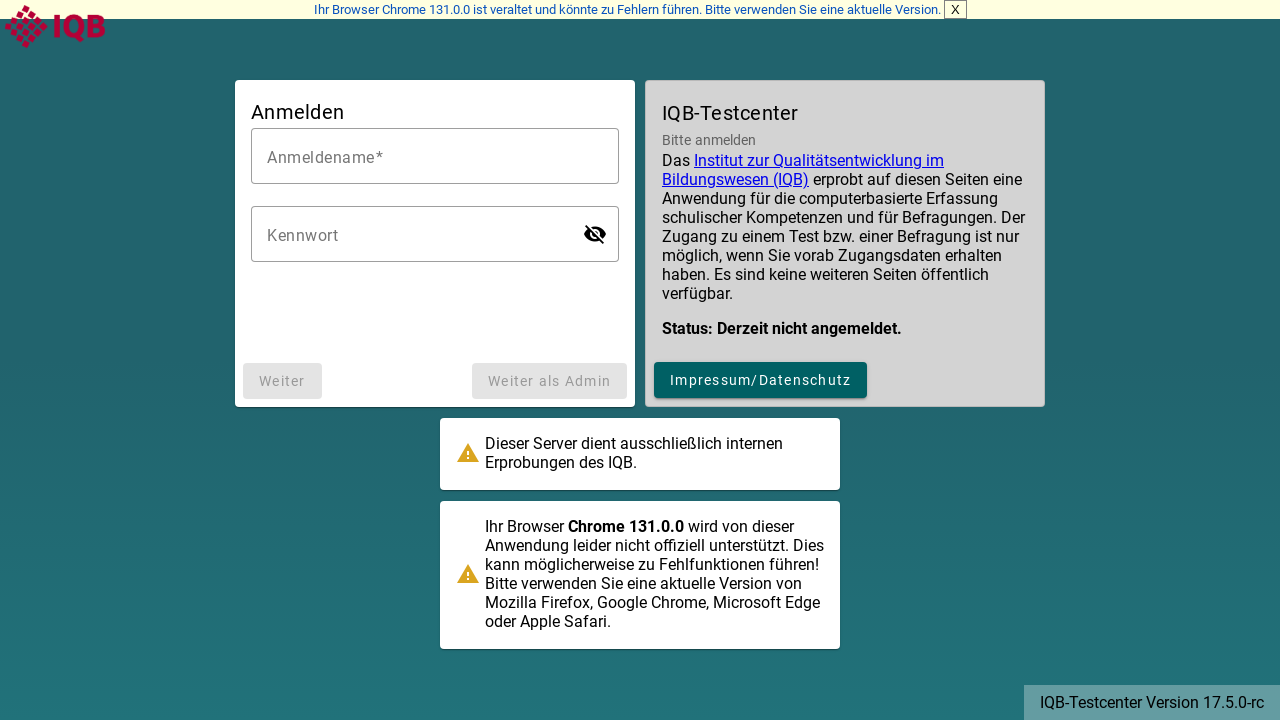

Verified navigation back to homepage - Impressum link appeared on start page
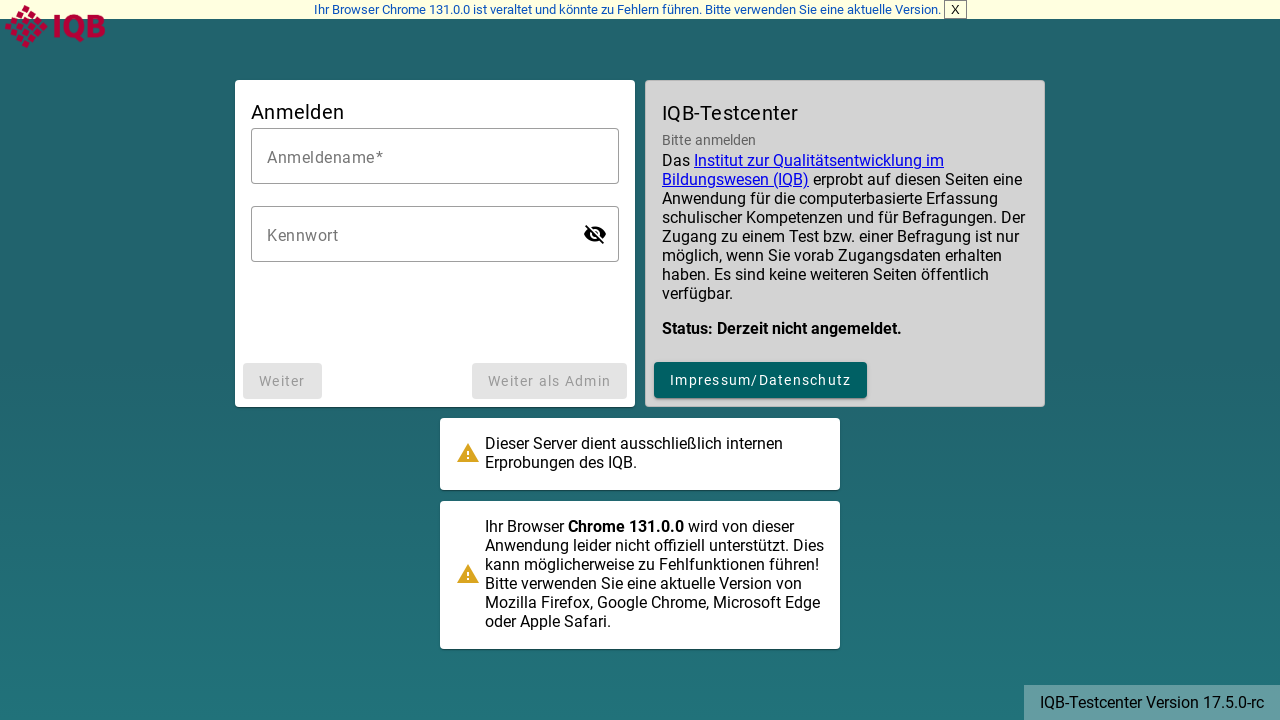

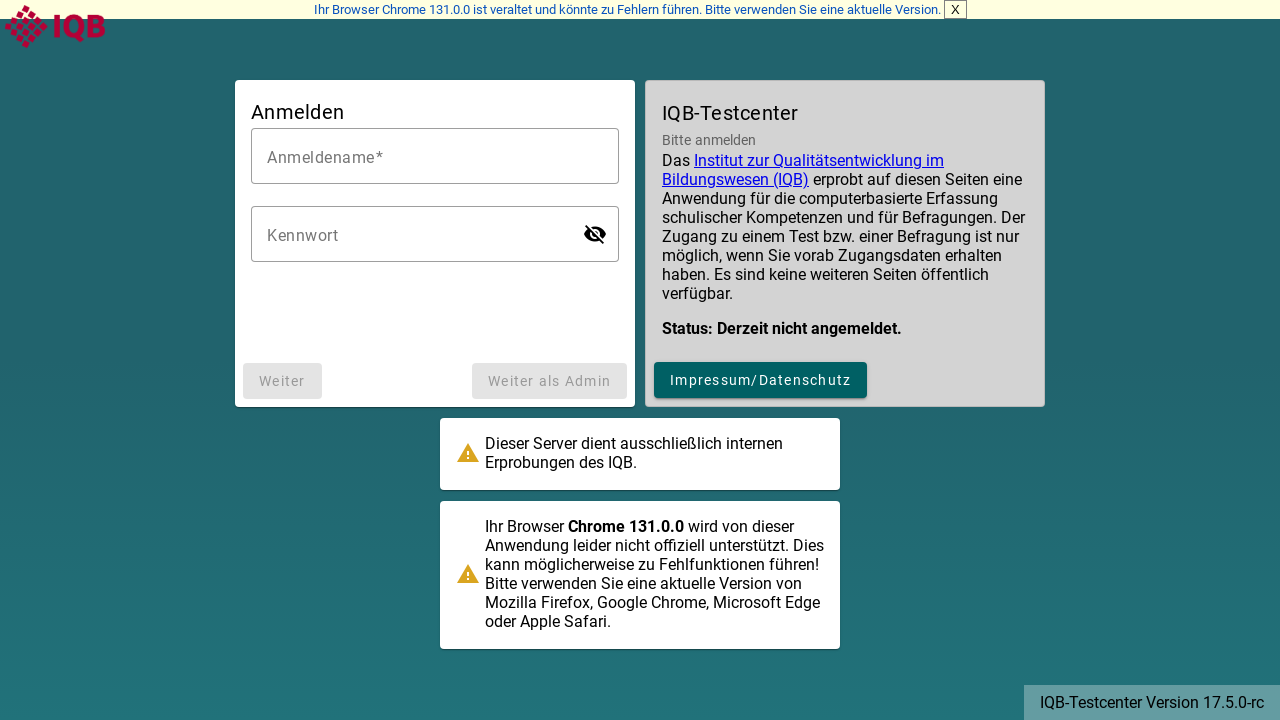